Tests handling a delayed JavaScript alert by clicking a button and waiting for the alert to appear before accepting it

Starting URL: https://demoqa.com/alerts

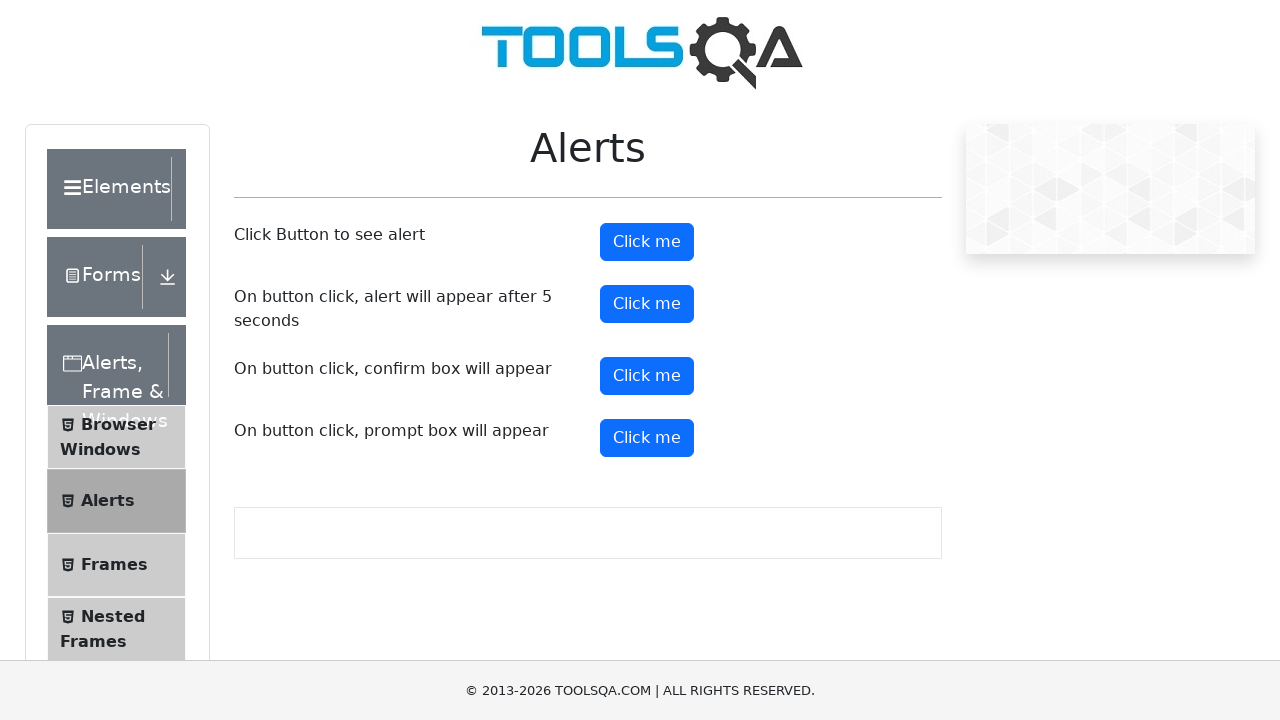

Scrolled timer alert button into view
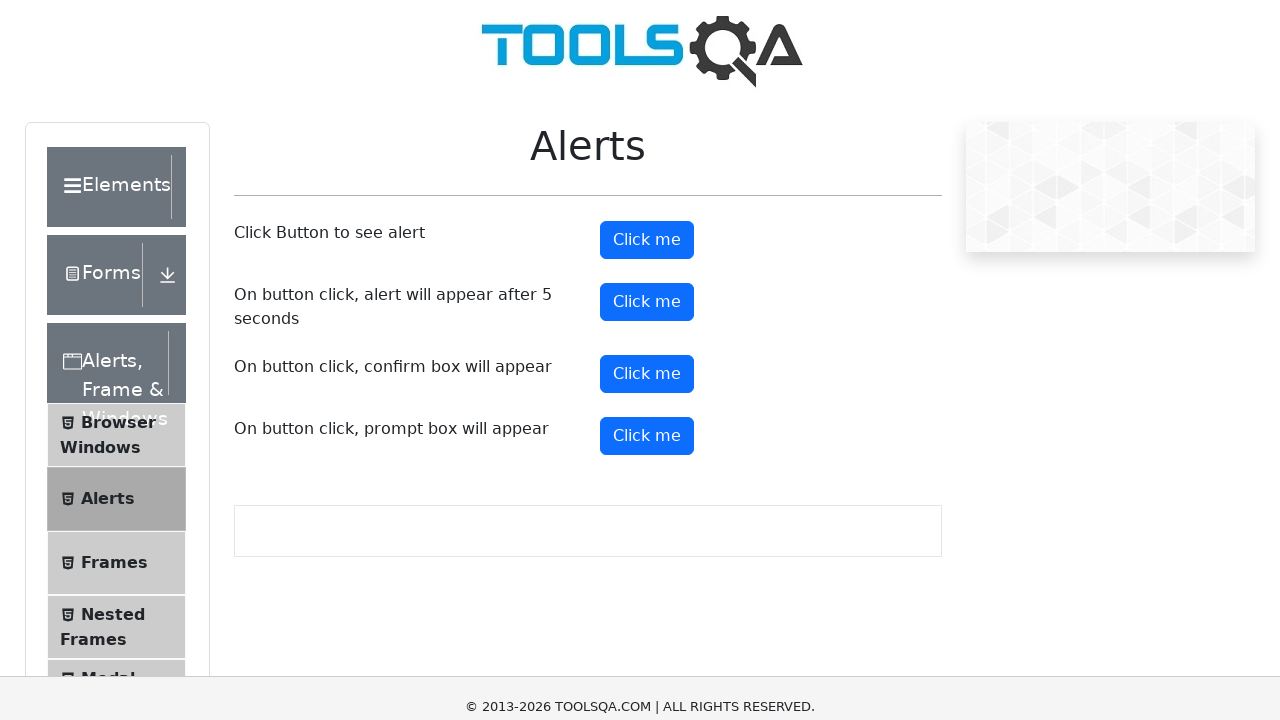

Clicked the timer alert button at (647, 19) on #timerAlertButton
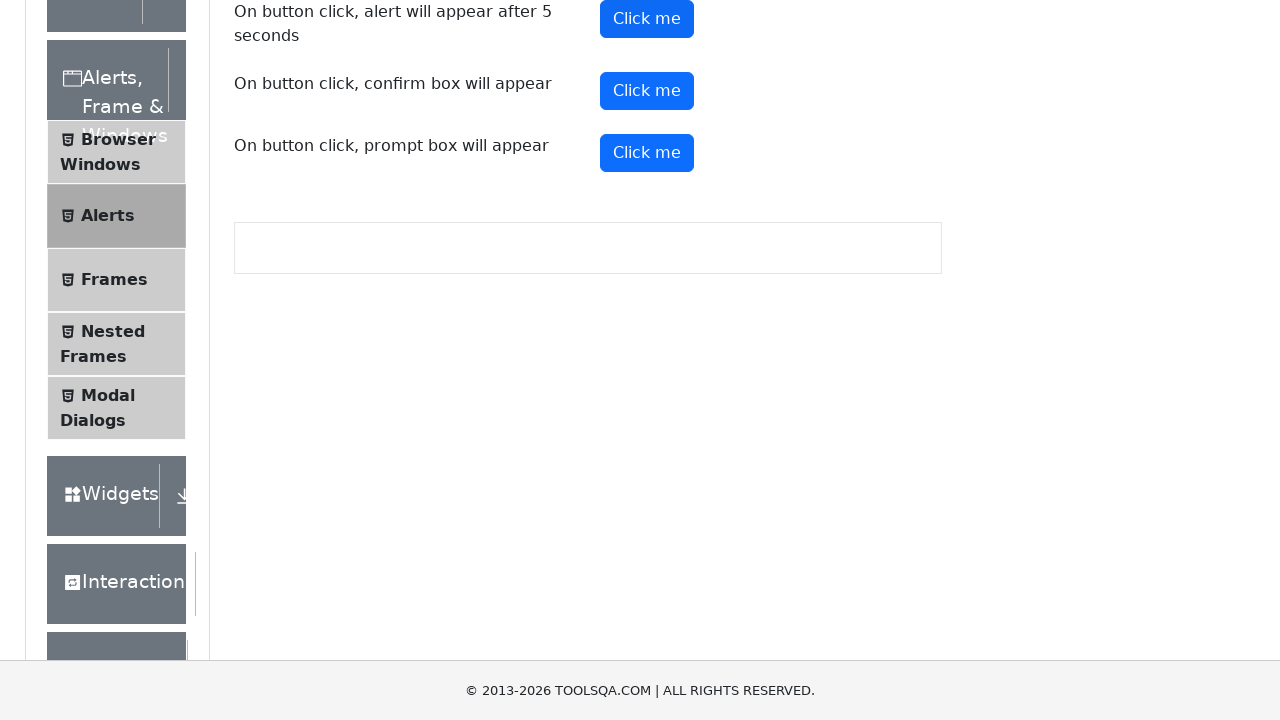

Set up dialog handler to accept delayed alert
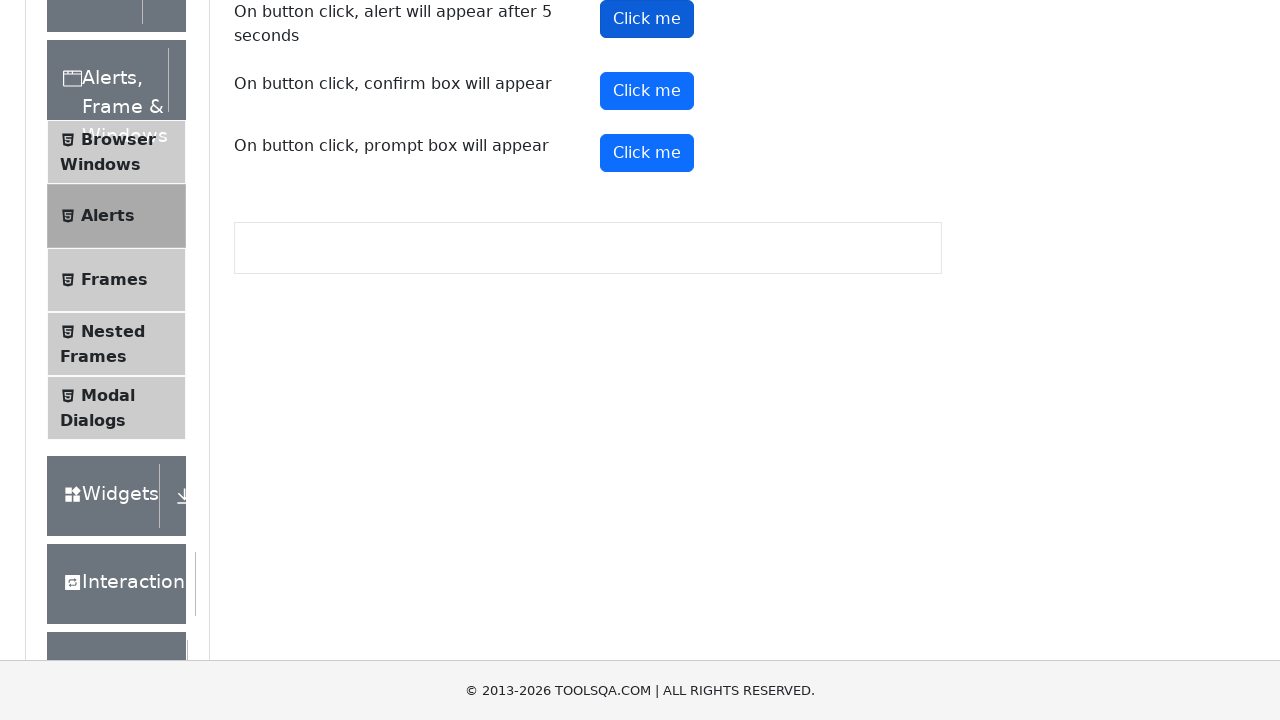

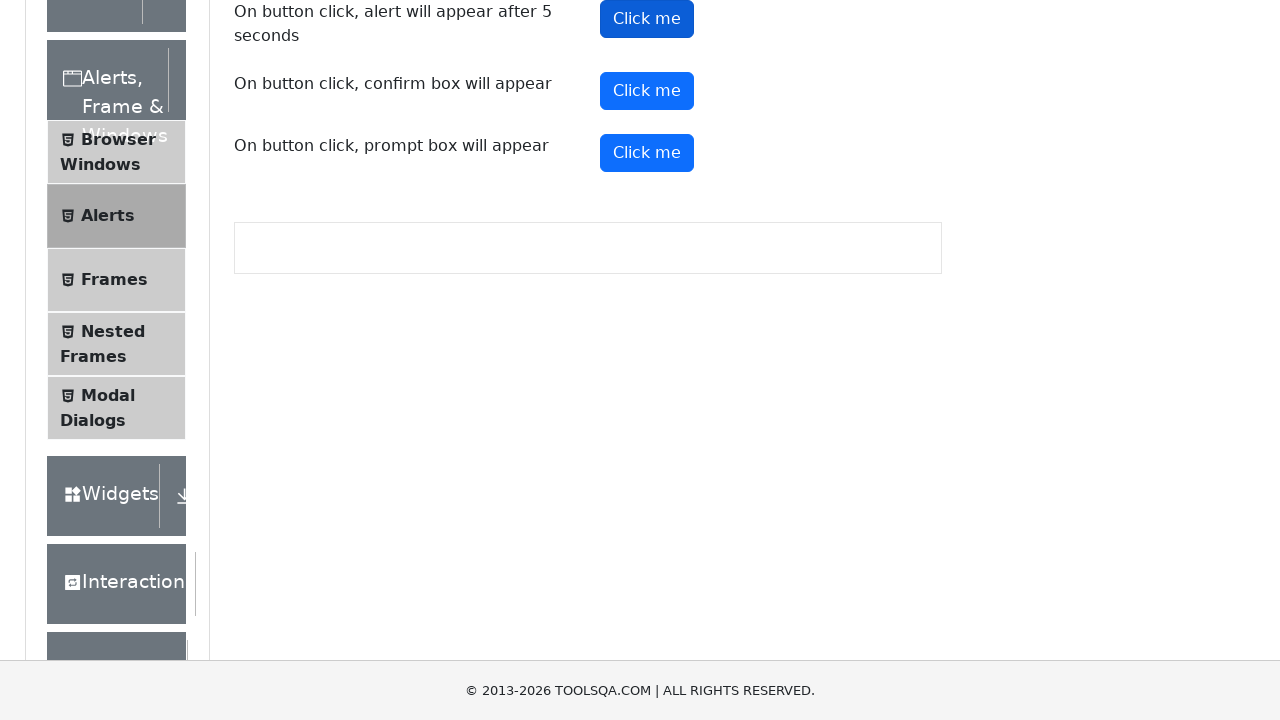